Tests that the login error alert can be dismissed by clicking the close button

Starting URL: https://the-internet.herokuapp.com

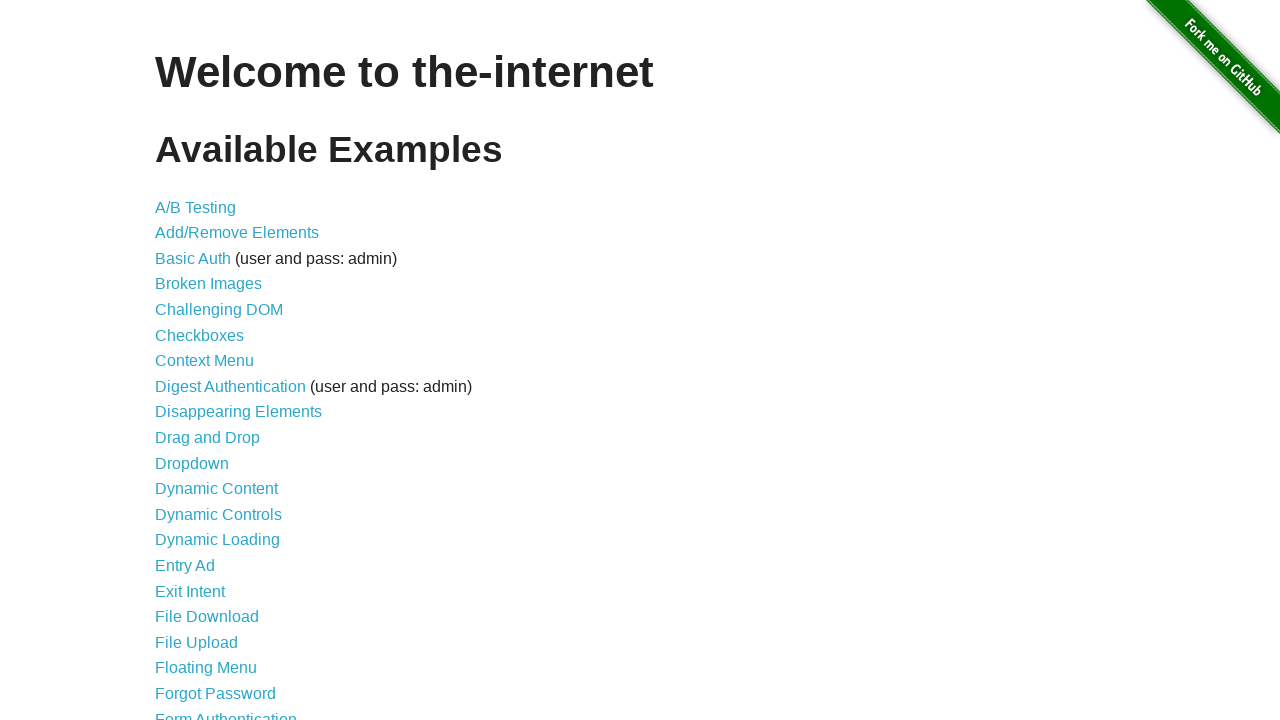

Clicked on Form Authentication link at (226, 712) on xpath=//a[text()='Form Authentication']
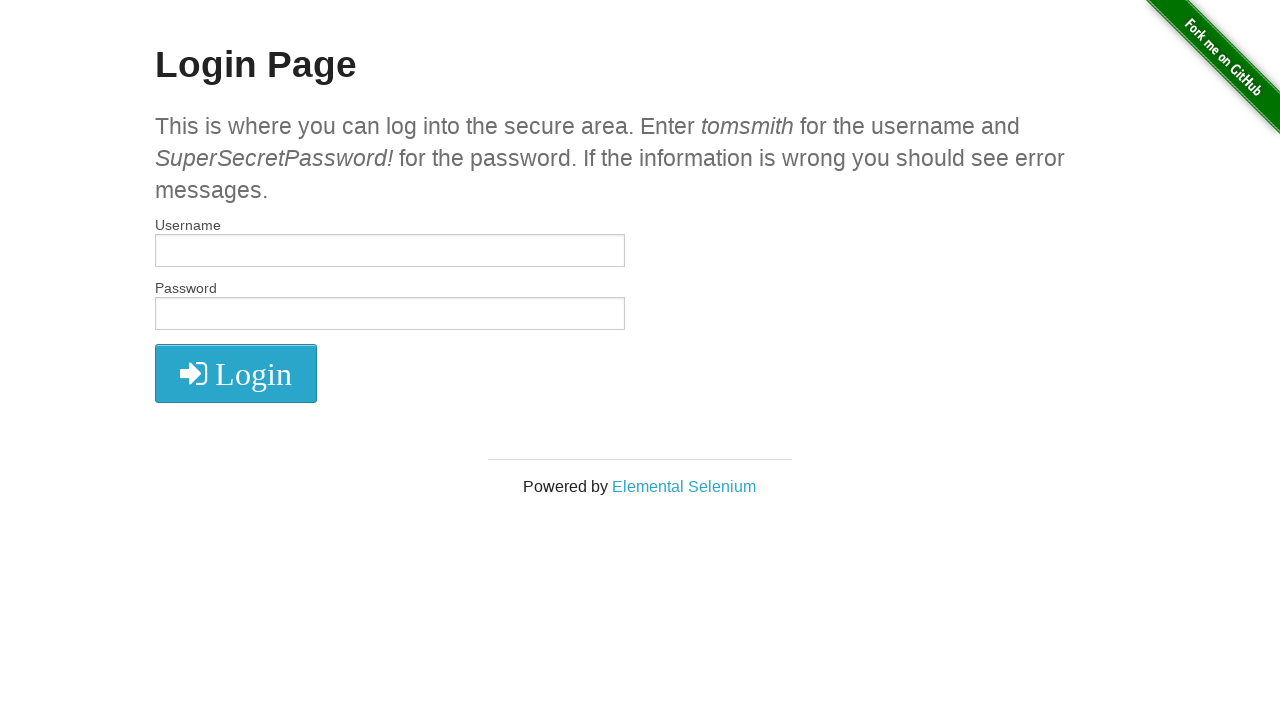

Clicked login button without credentials to trigger error at (236, 373) on .radius
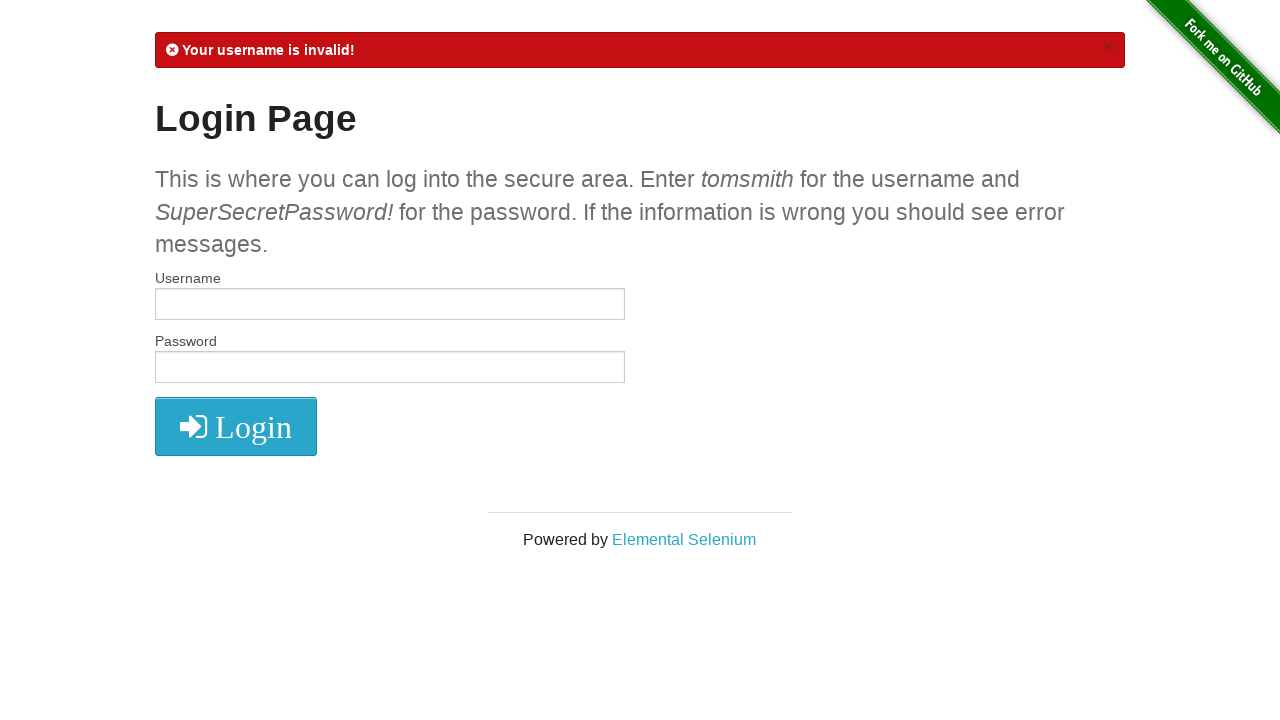

Login error alert appeared
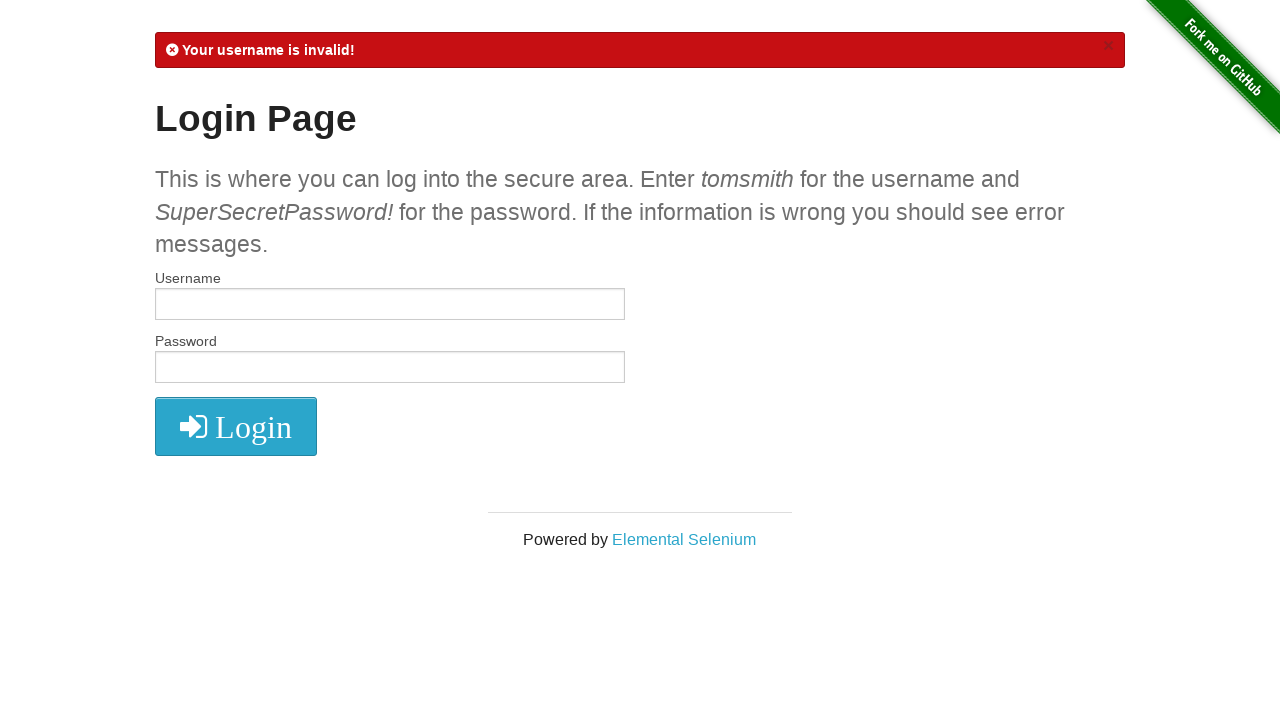

Clicked close button on error alert at (1108, 46) on xpath=//*[@class='close']
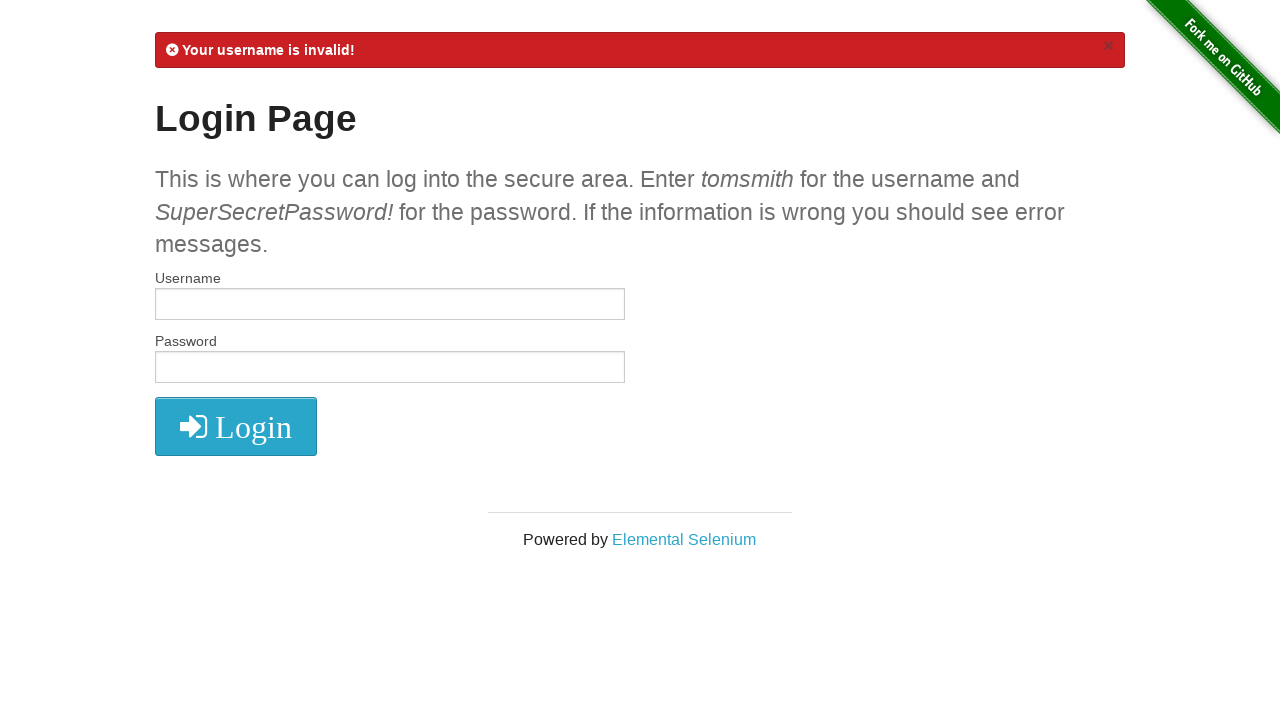

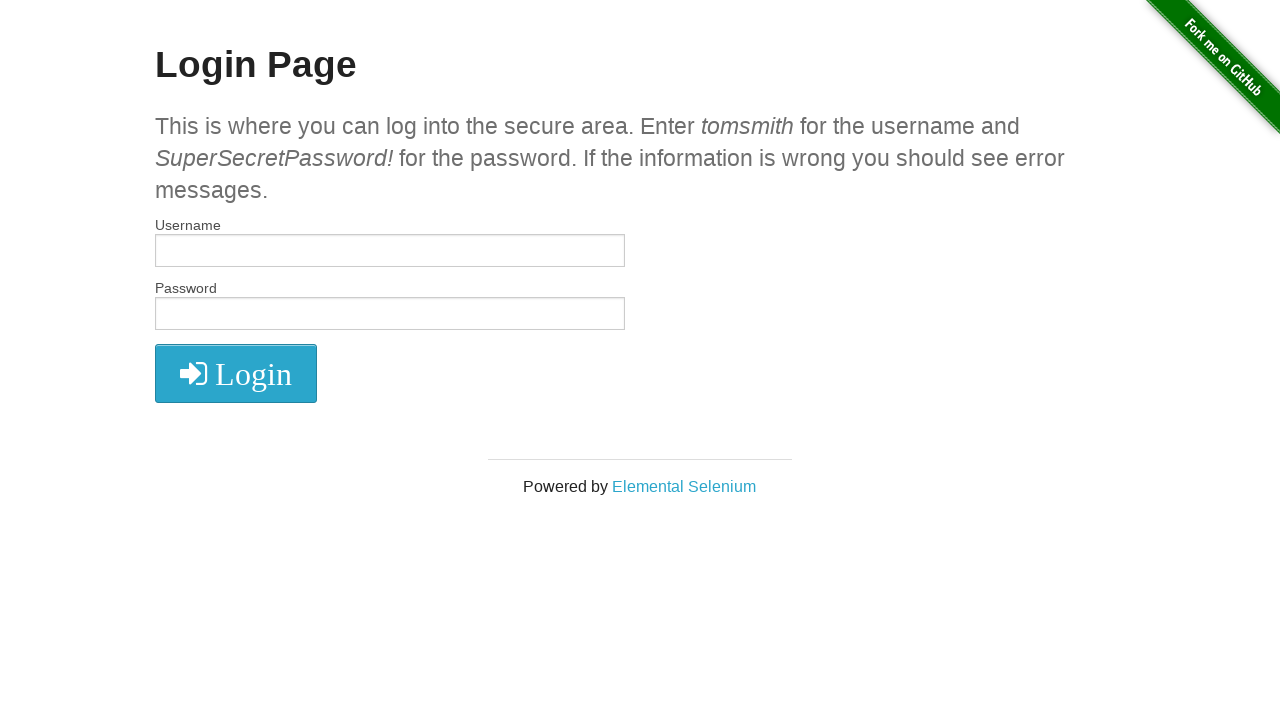